Tests a practice form by filling email and password fields, clicking checkbox and radio button, selecting from dropdown, submitting the form, verifying success message, and interacting with additional text fields.

Starting URL: https://rahulshettyacademy.com/angularpractice/

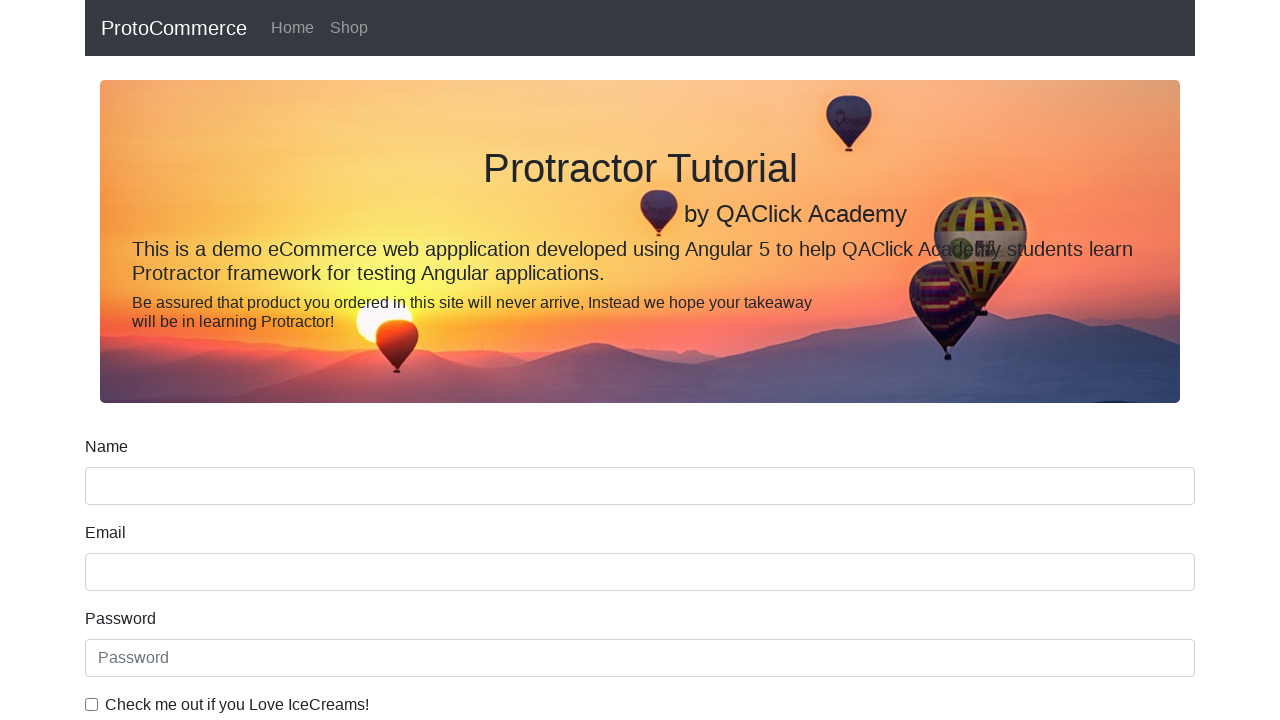

Filled email field with 'test_email@xyz.com' on input[name='email']
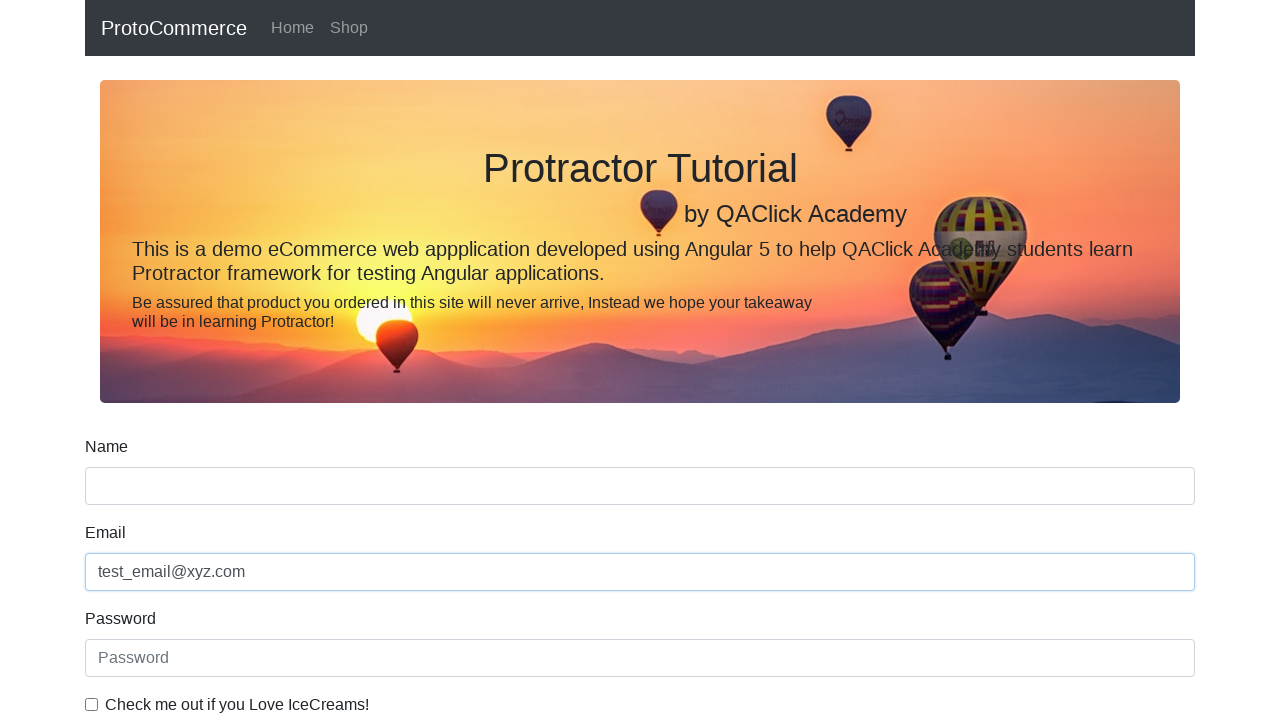

Filled password field with 'test_pass' on #exampleInputPassword1
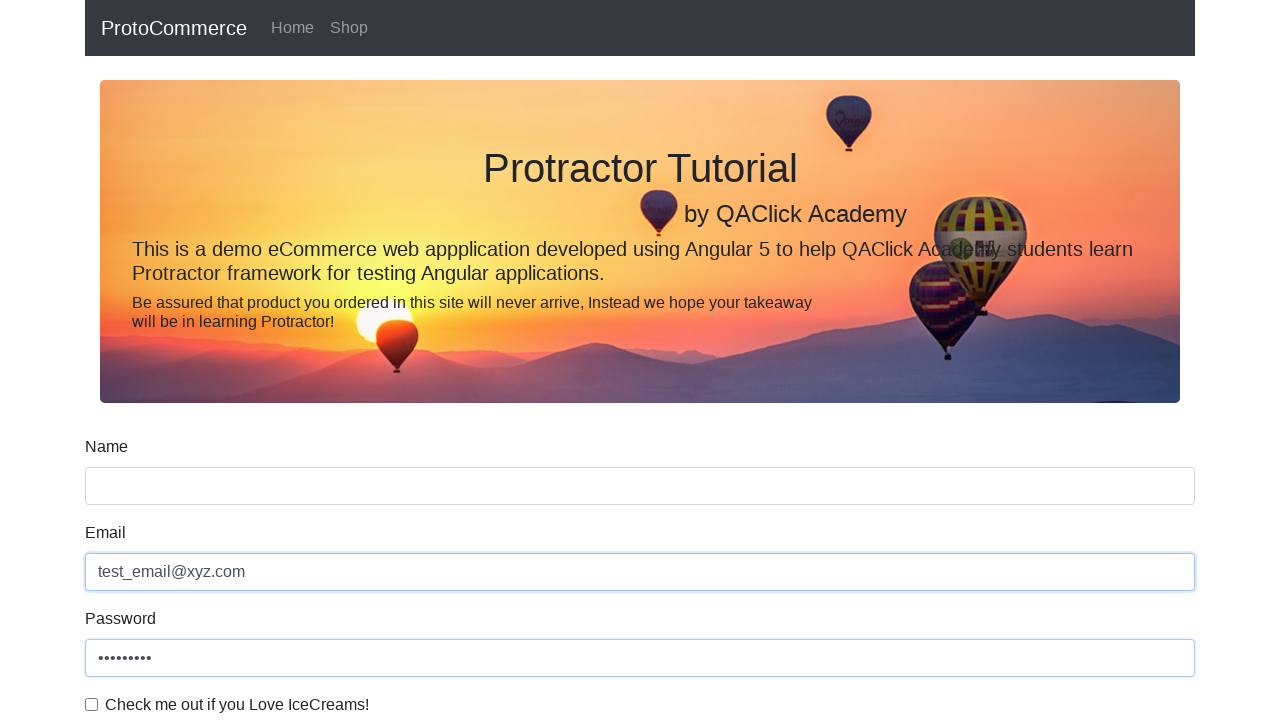

Clicked checkbox at (92, 704) on input#exampleCheck1
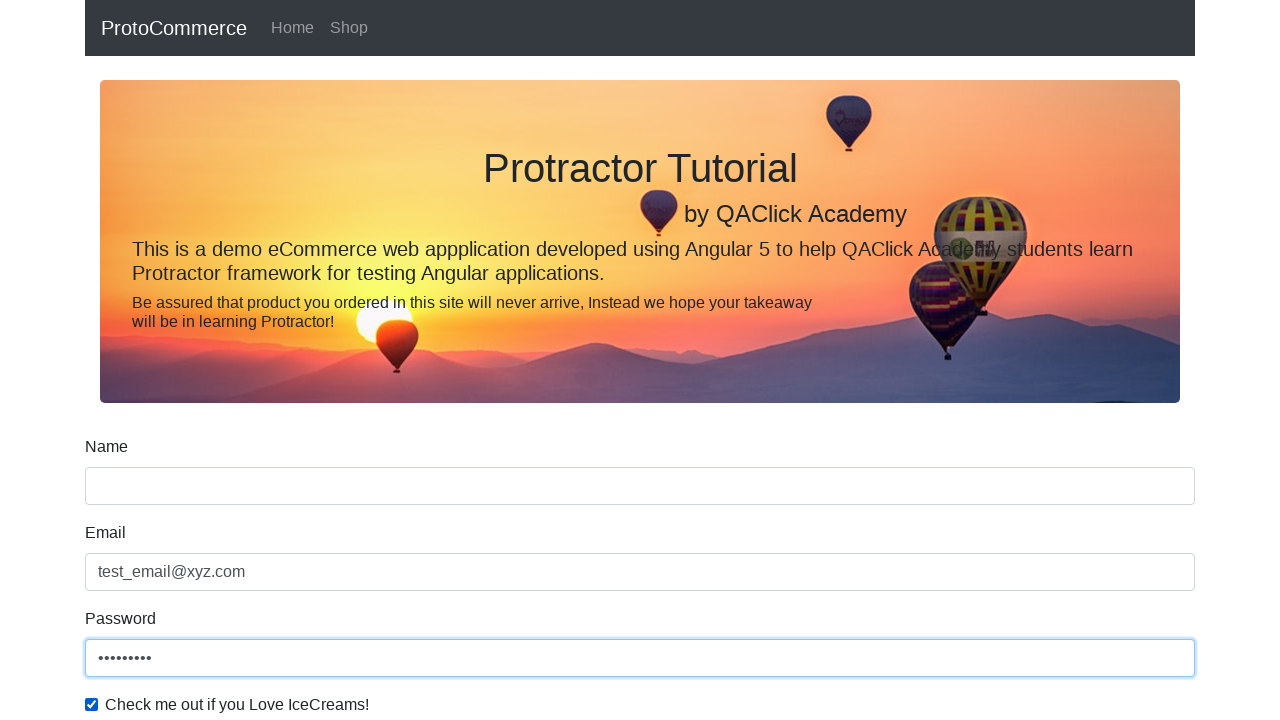

Clicked radio button at (238, 360) on #inlineRadio1
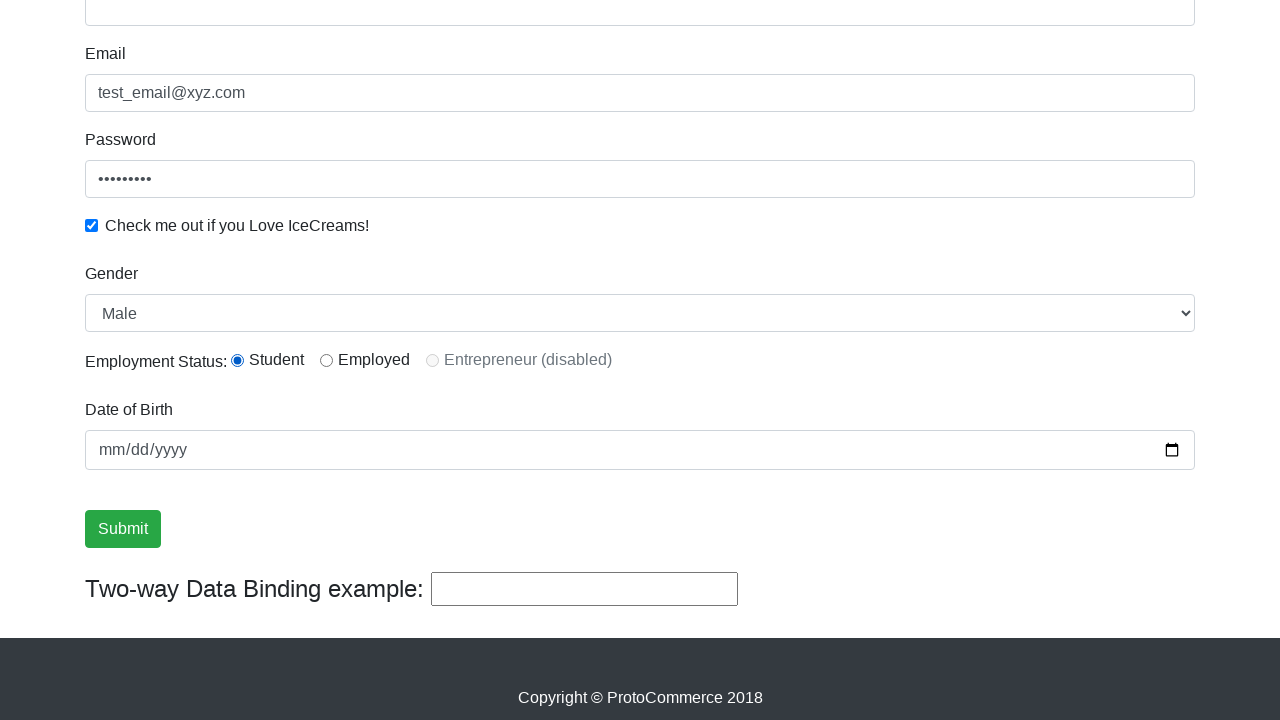

Selected first option from dropdown on #exampleFormControlSelect1
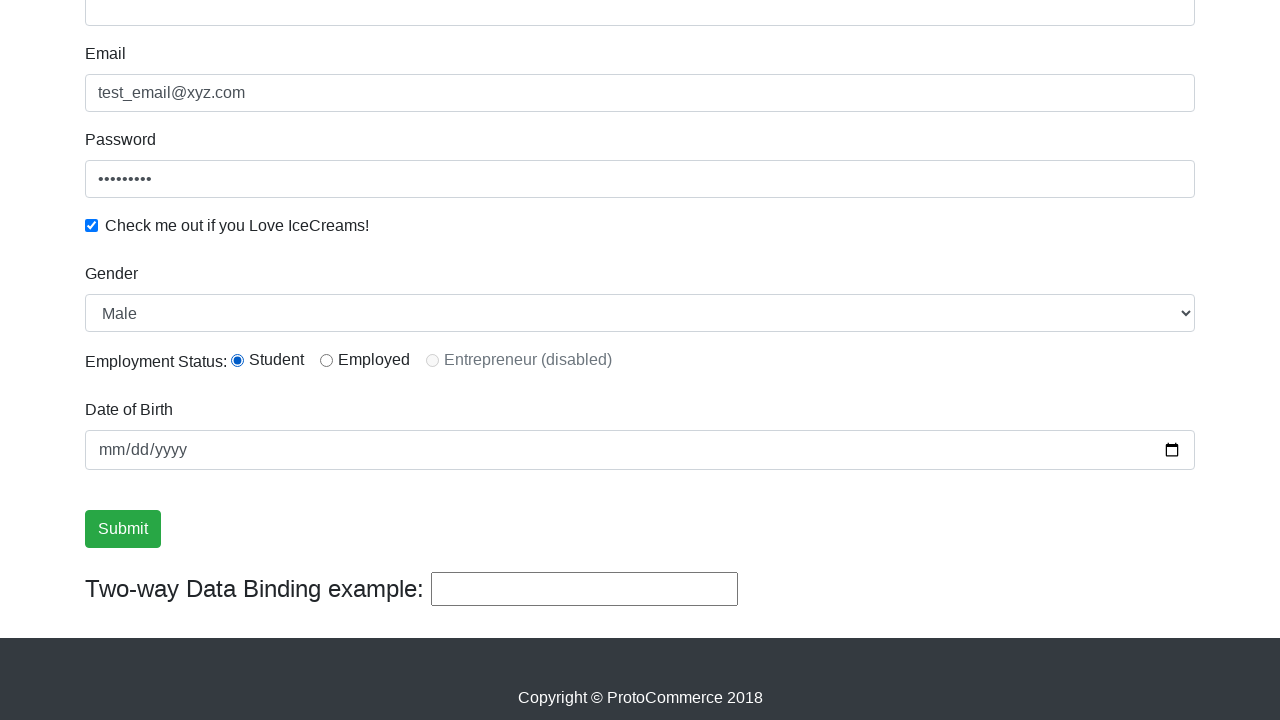

Clicked submit button to submit form at (123, 529) on input[type='submit']
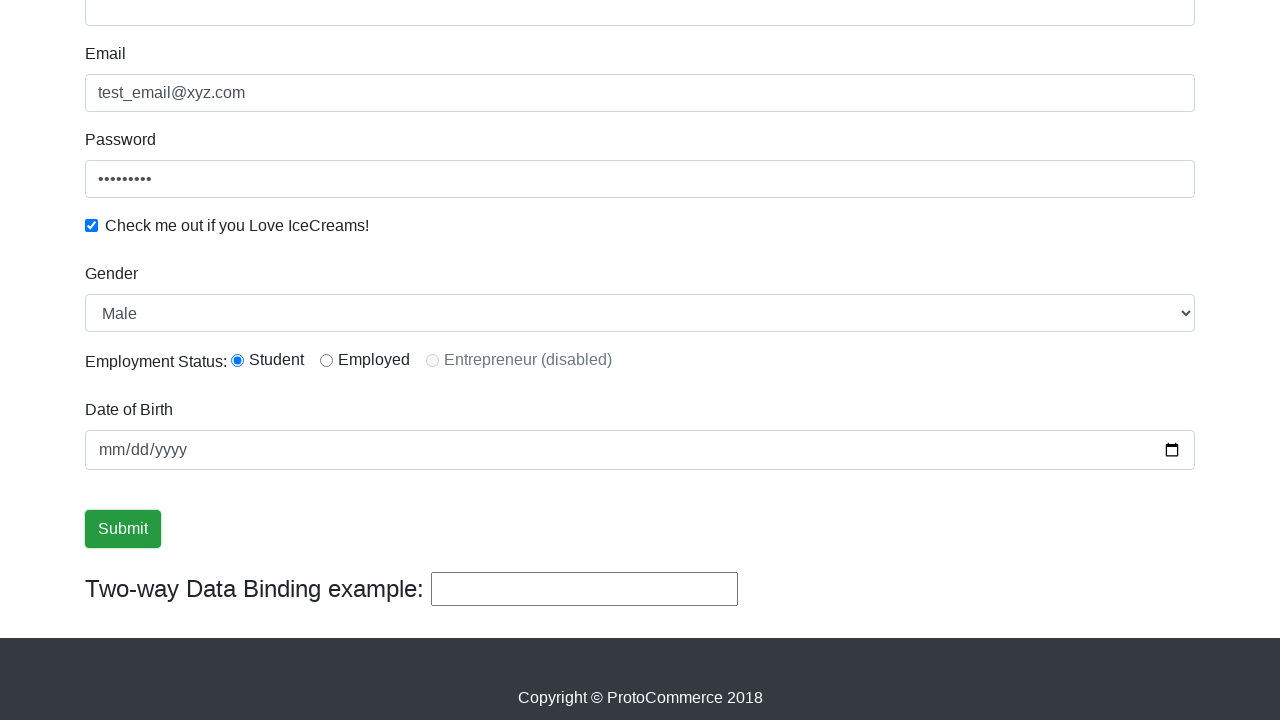

Success message appeared
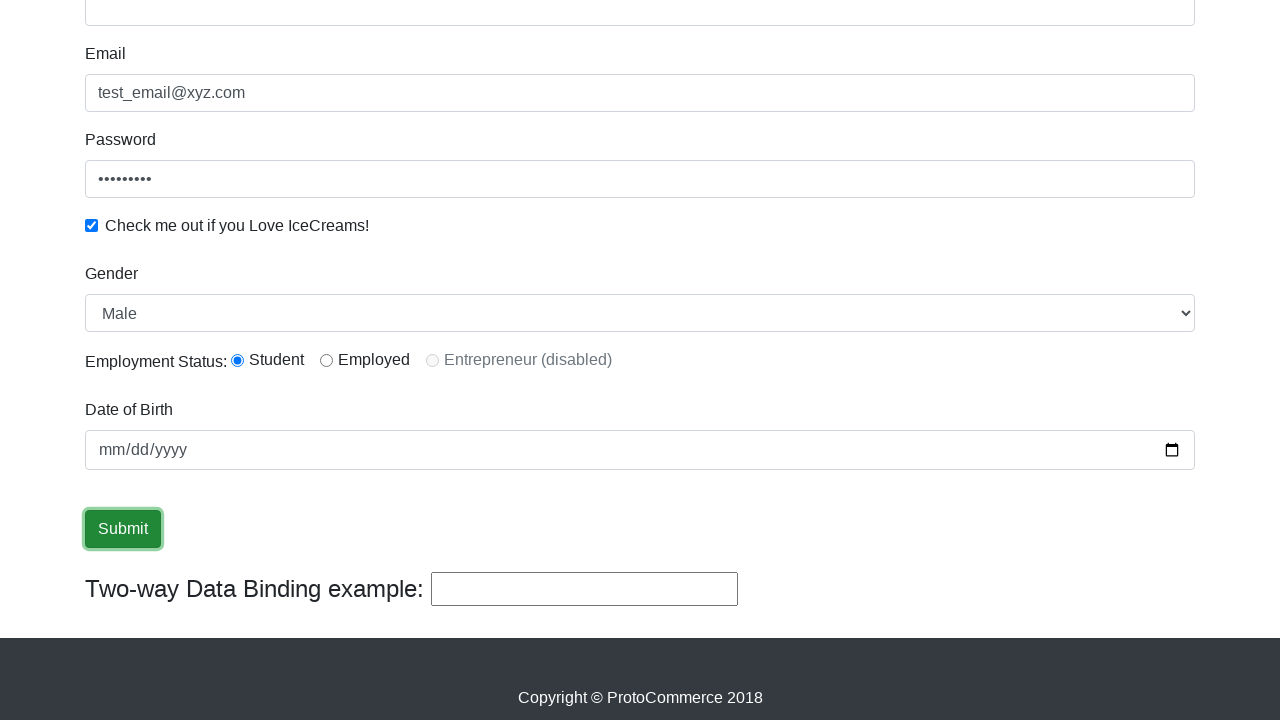

Verified success message contains 'Success'
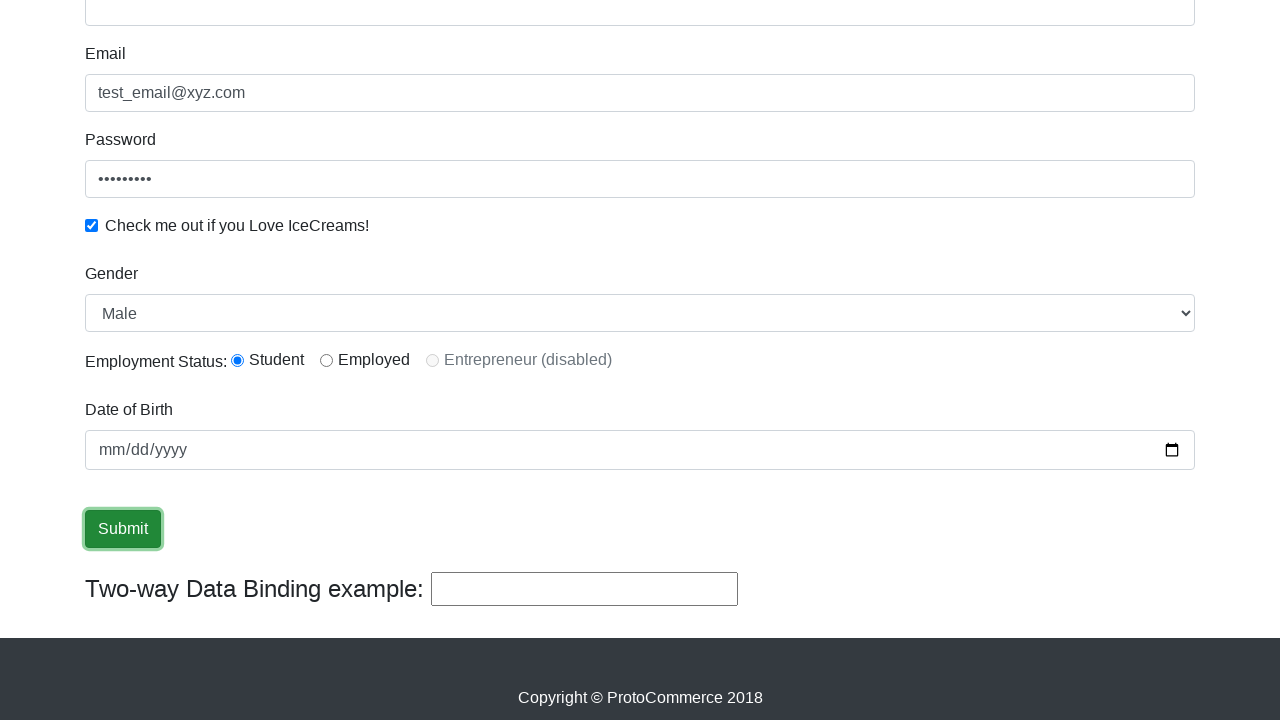

Filled third text field with 'hello again' on (//input[@type='text'])[3]
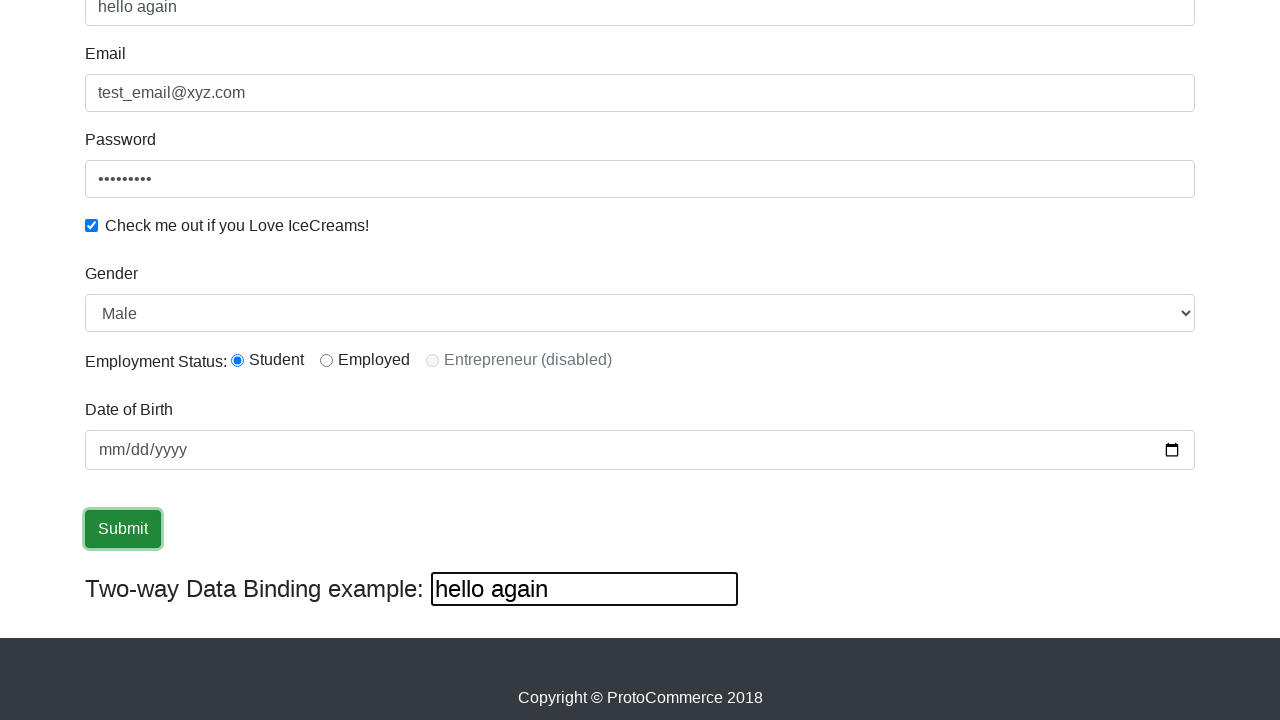

Cleared the third text field on (//input[@type='text'])[3]
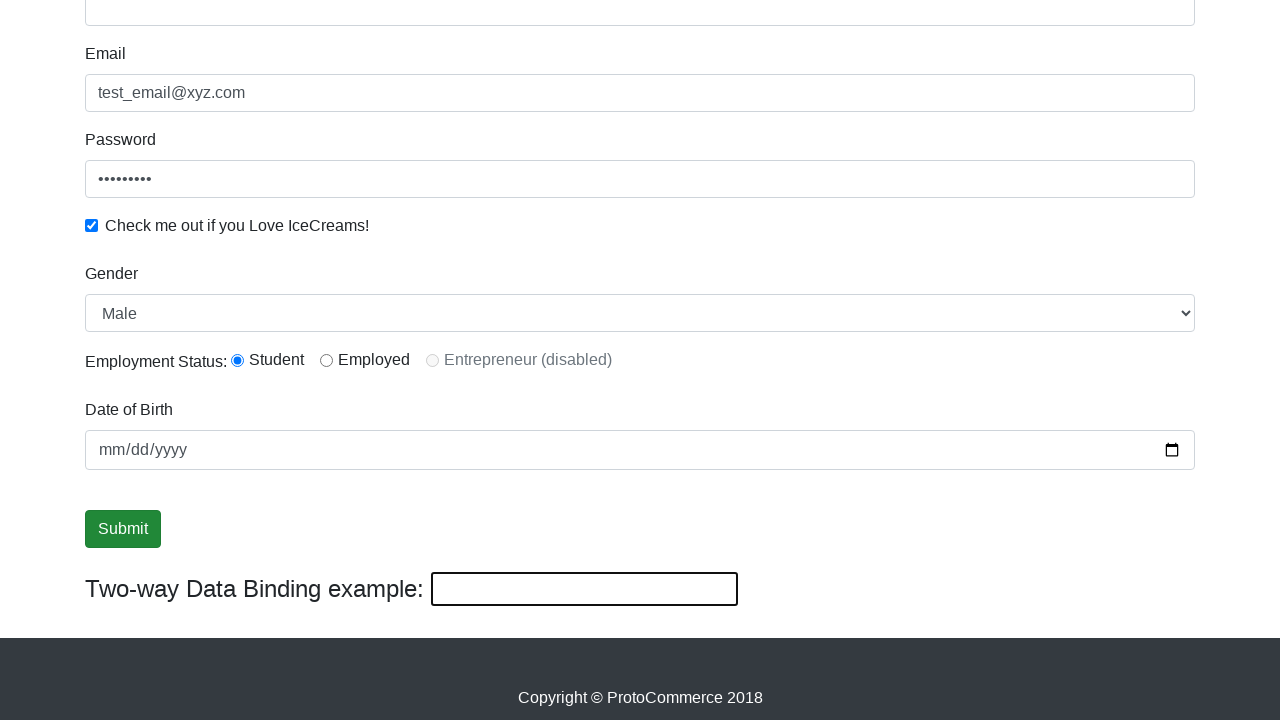

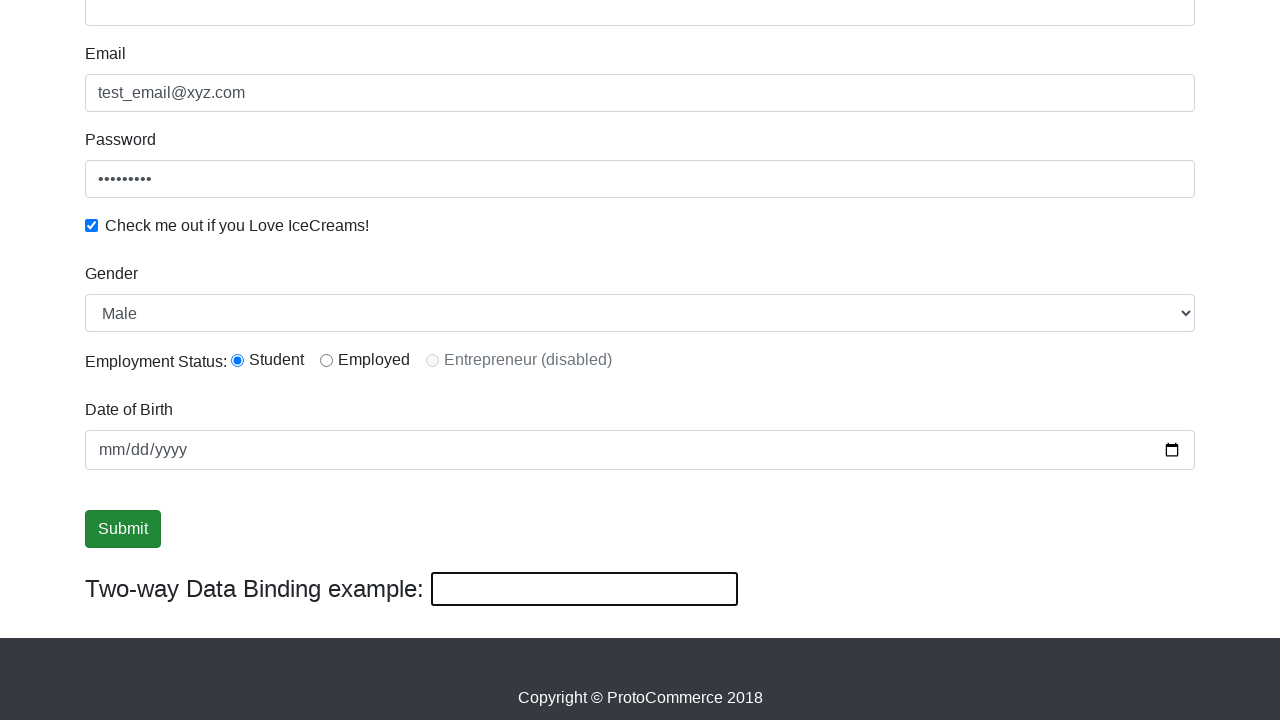